Tests checkbox selection and passenger count functionality on a travel booking form by checking the senior citizen discount checkbox and increasing adult passenger count

Starting URL: https://rahulshettyacademy.com/dropdownsPractise/

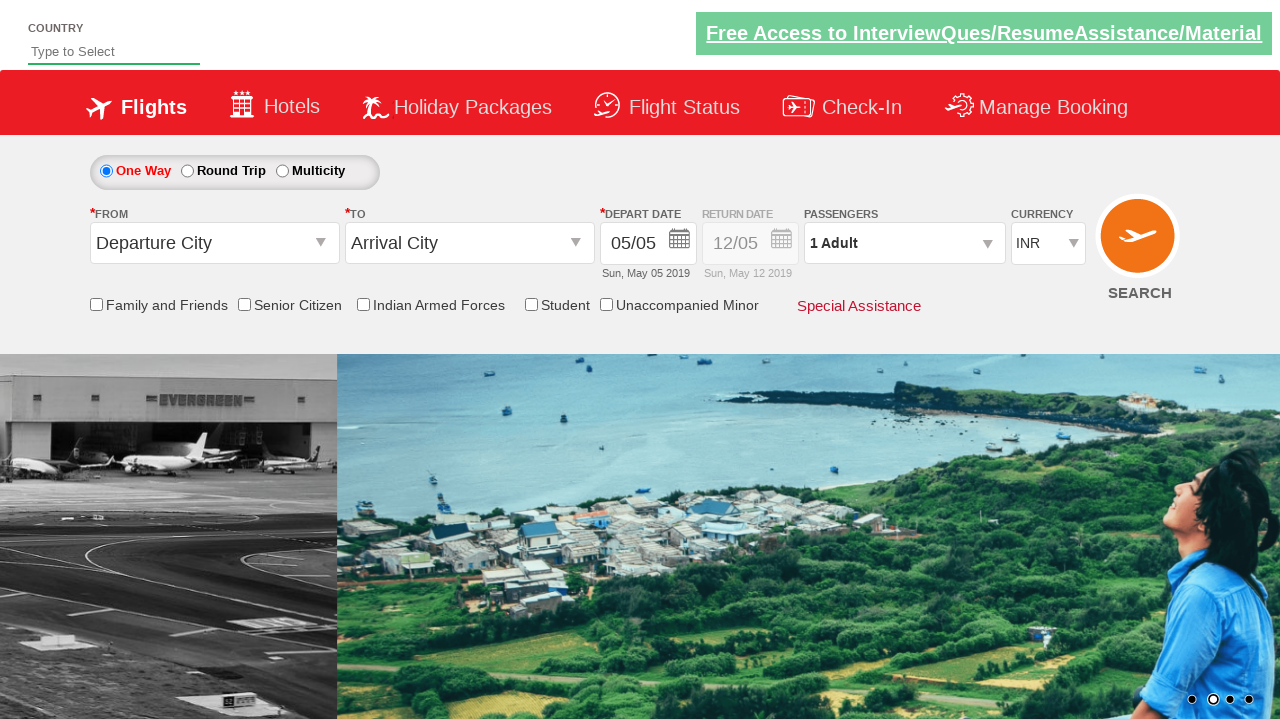

Verified senior citizen discount checkbox is not selected initially
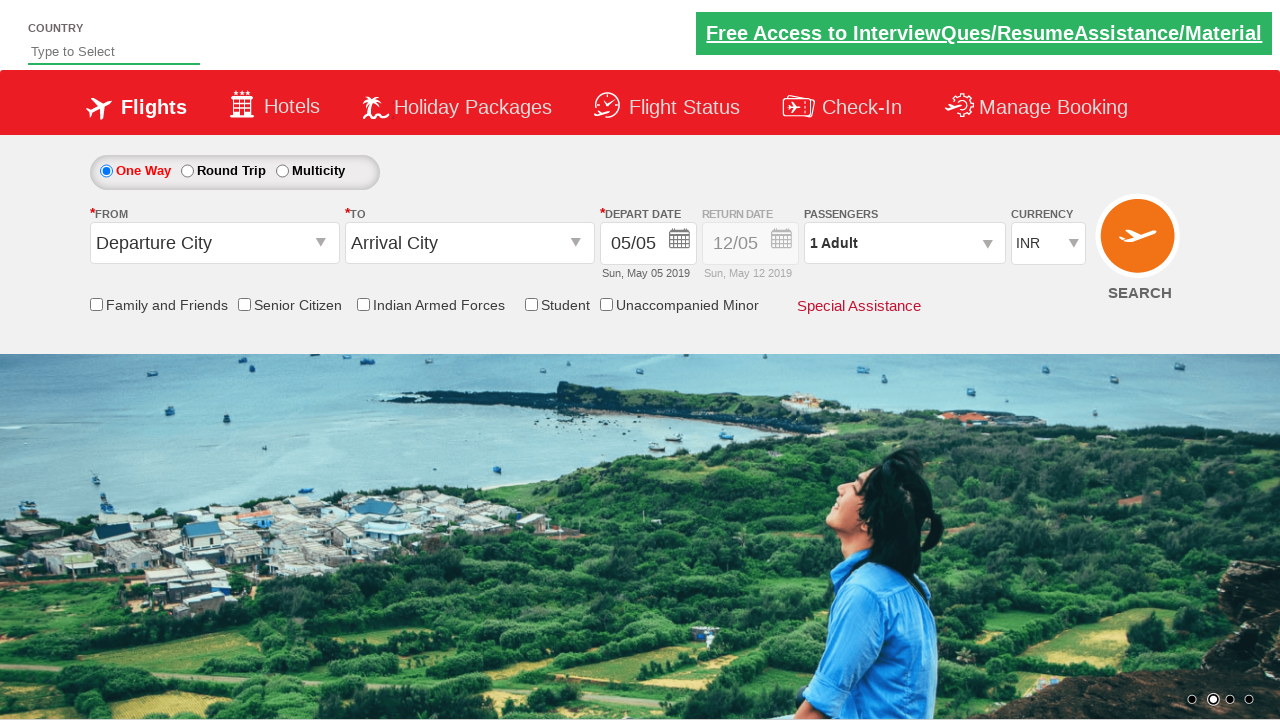

Clicked senior citizen discount checkbox at (244, 304) on input[id*='SeniorCitizenDiscount']
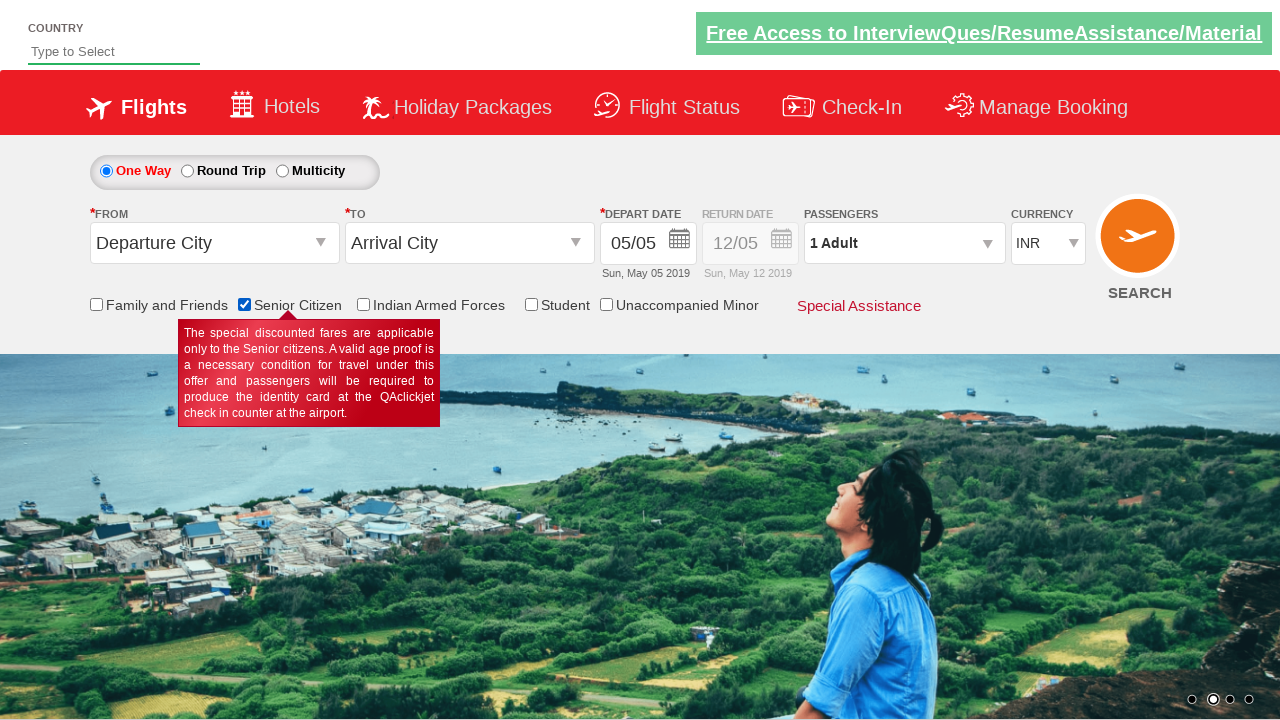

Verified senior citizen discount checkbox is now selected
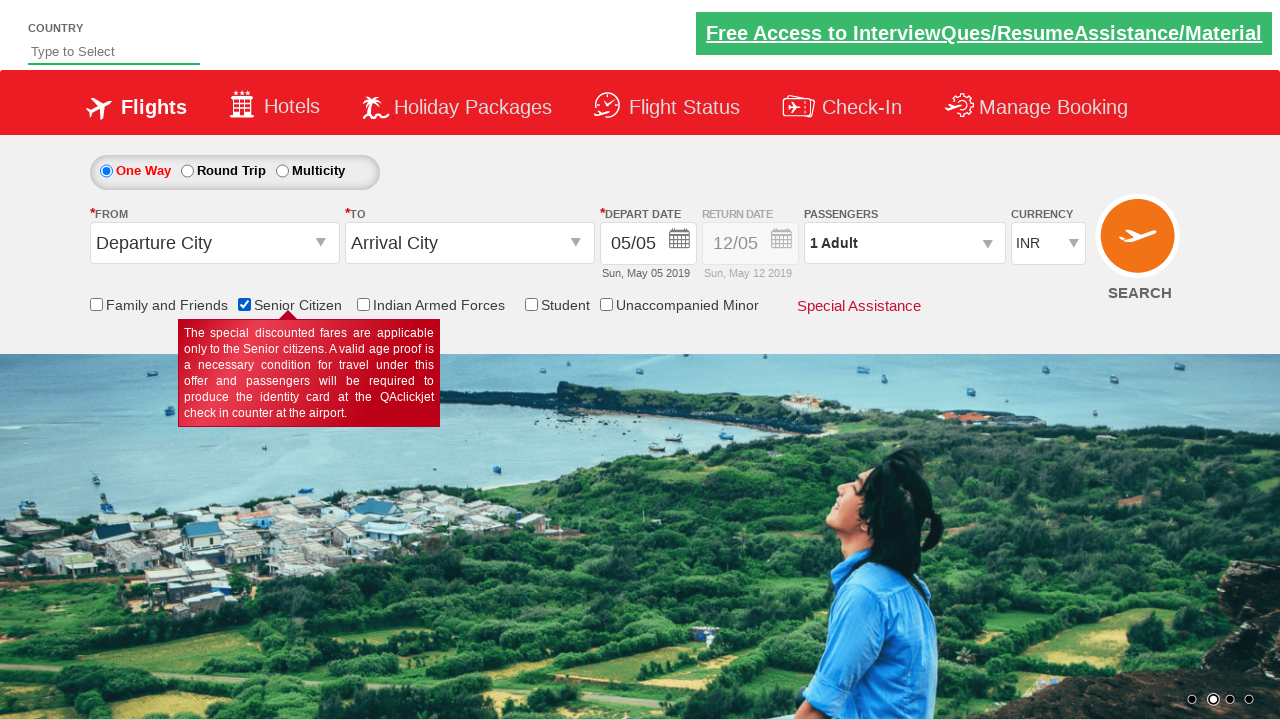

Verified there are 6 checkboxes total on the page
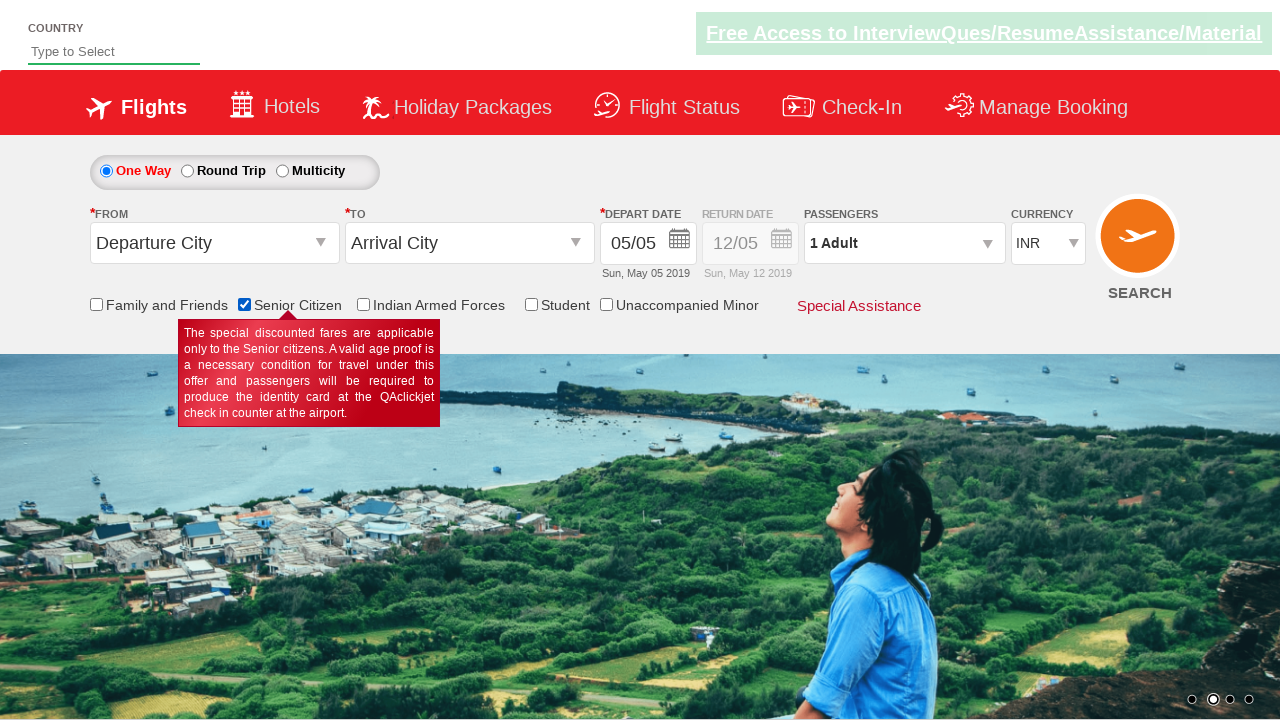

Clicked passenger info dropdown at (904, 243) on #divpaxinfo
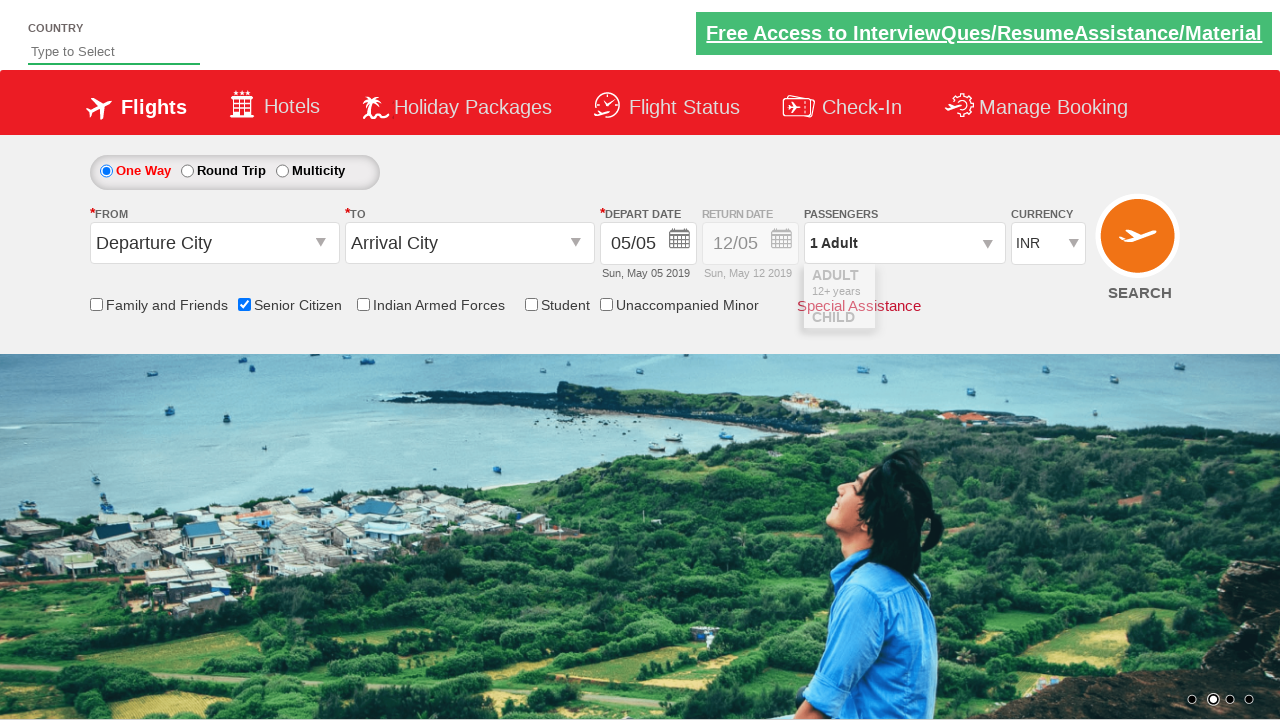

Waited 2000ms for dropdown to open
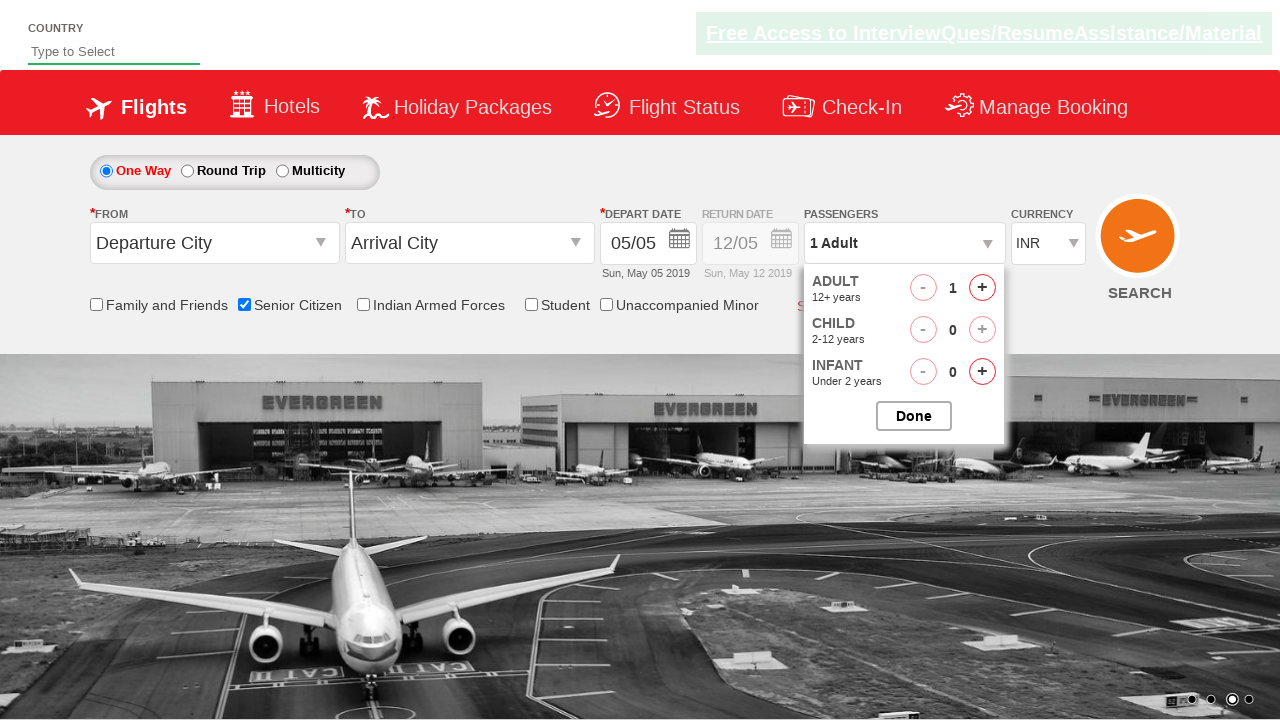

Verified initial passenger count is 1 Adult
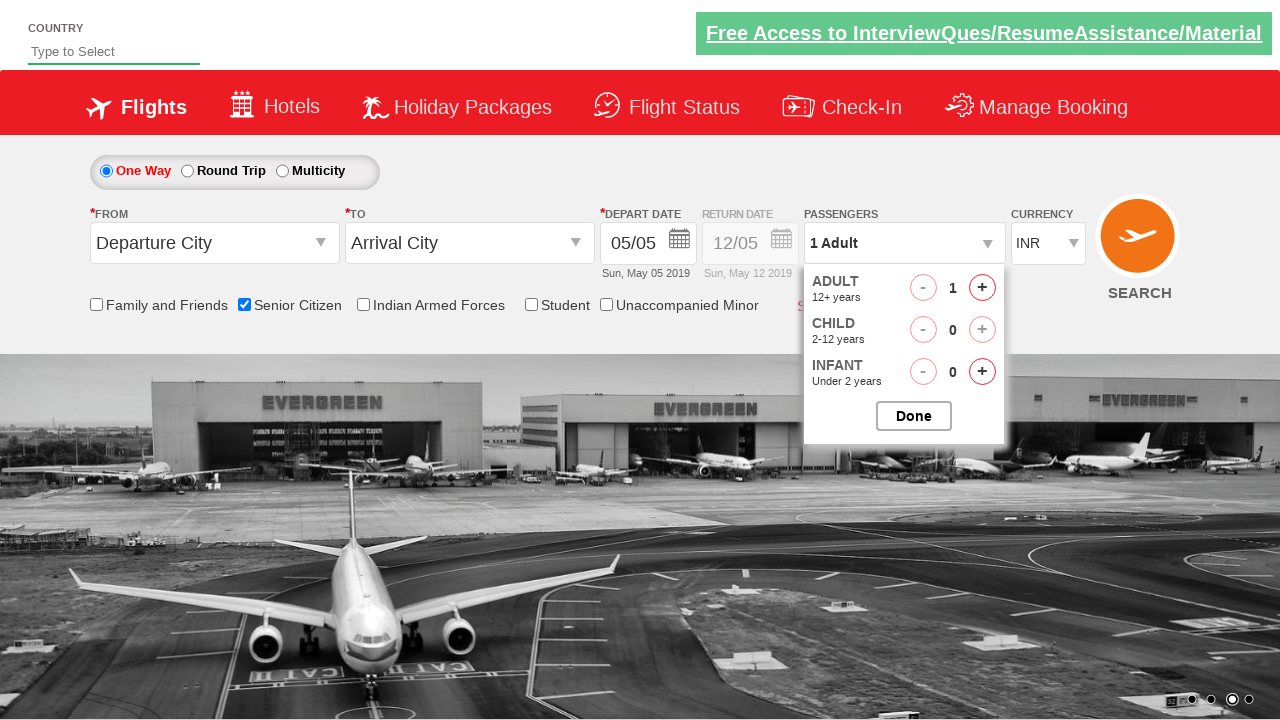

Clicked increase adult button (iteration 1 of 3) at (982, 288) on #hrefIncAdt
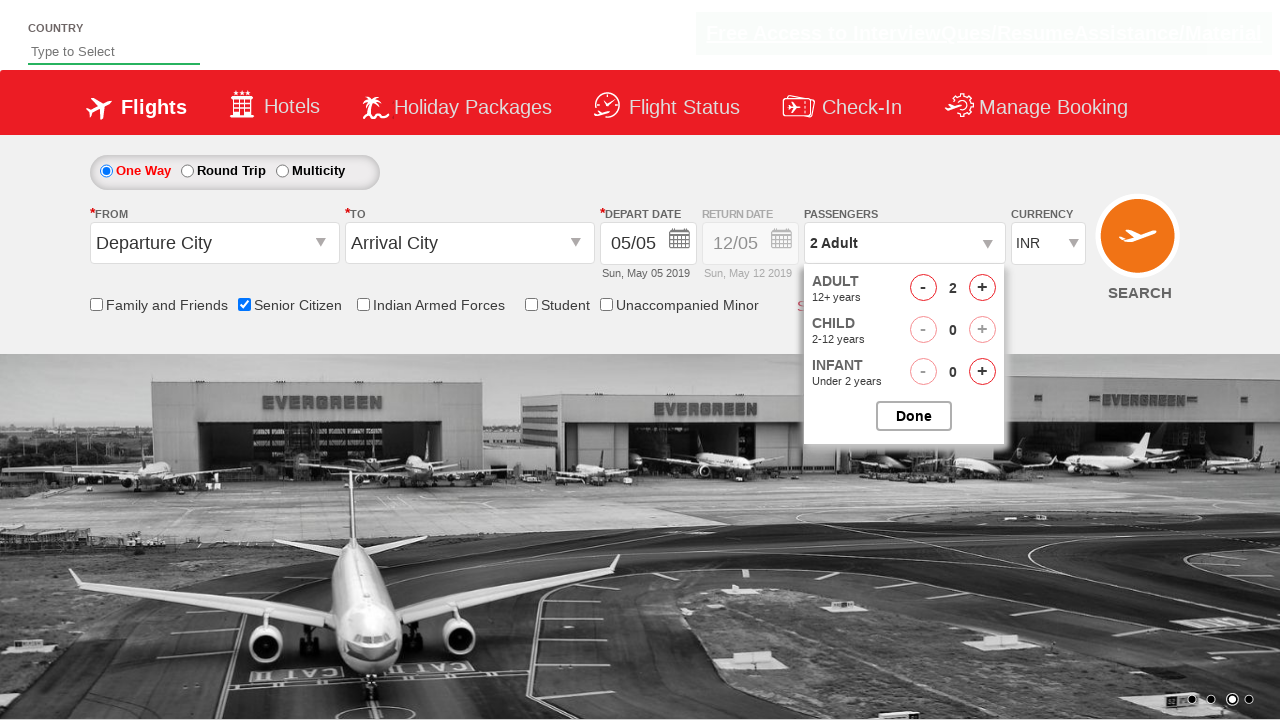

Clicked increase adult button (iteration 2 of 3) at (982, 288) on #hrefIncAdt
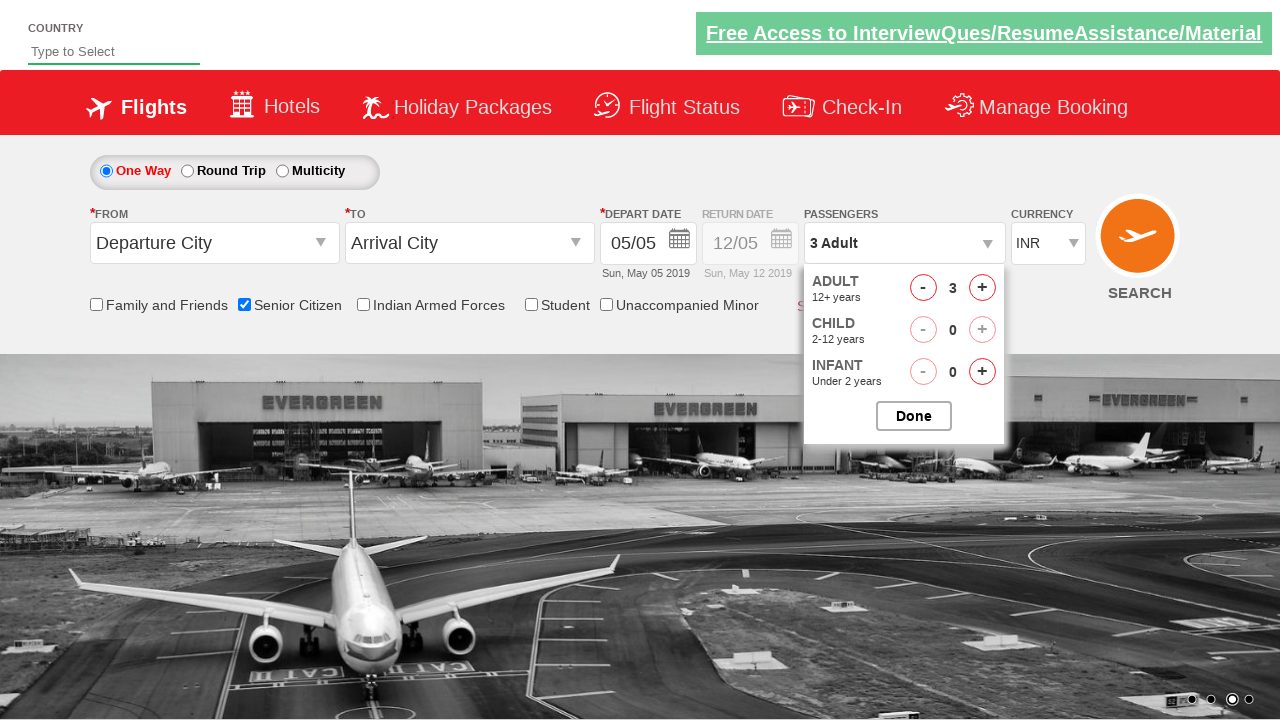

Clicked increase adult button (iteration 3 of 3) at (982, 288) on #hrefIncAdt
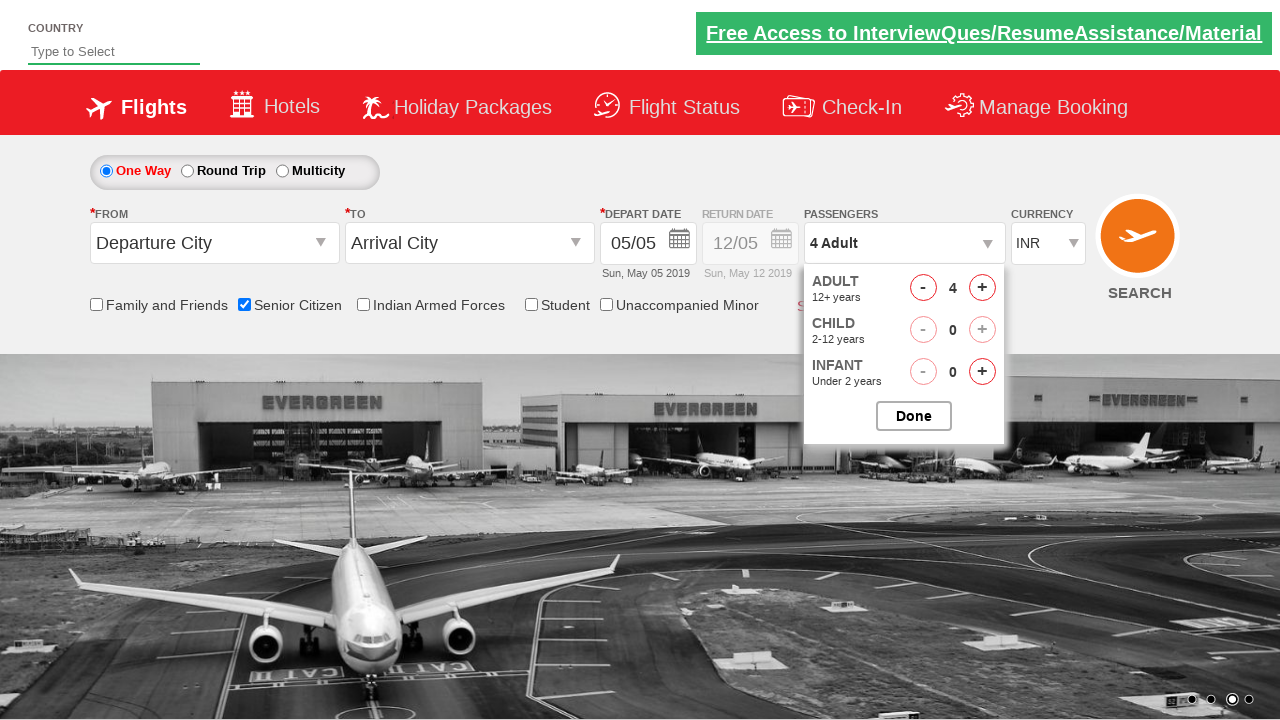

Clicked to close passenger selection dropdown at (914, 416) on #btnclosepaxoption
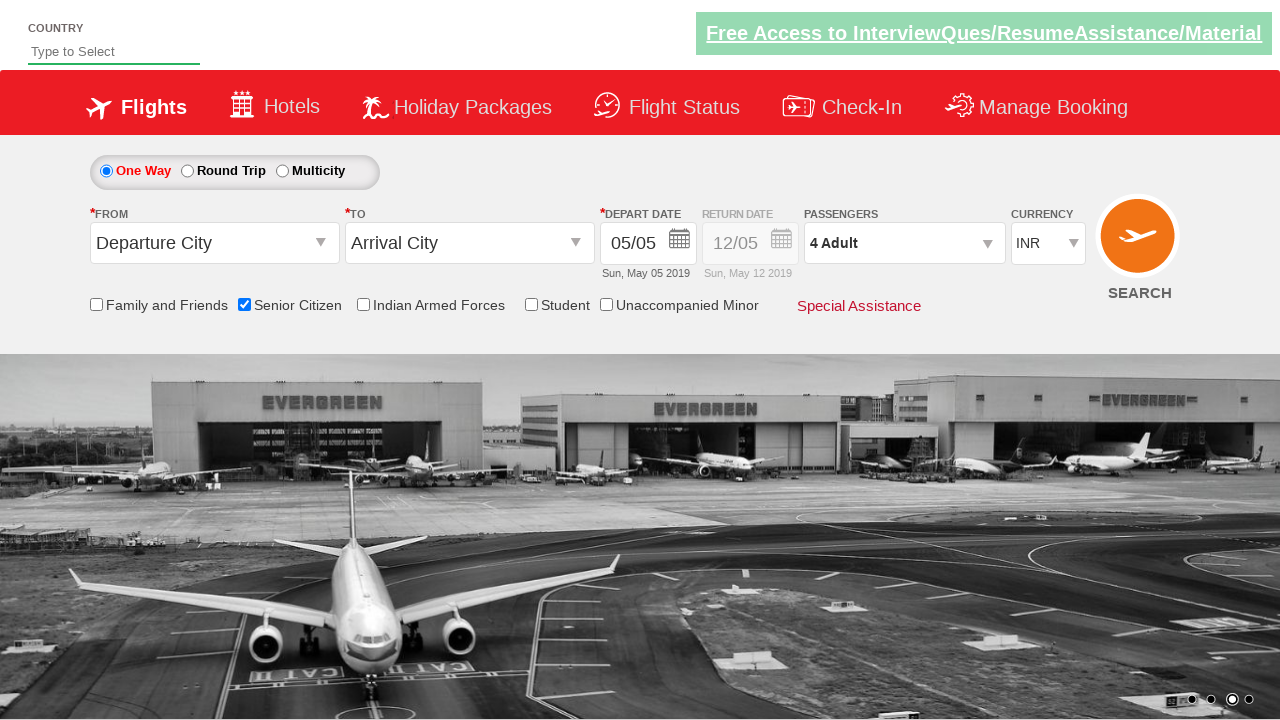

Verified final passenger count is 4 Adult
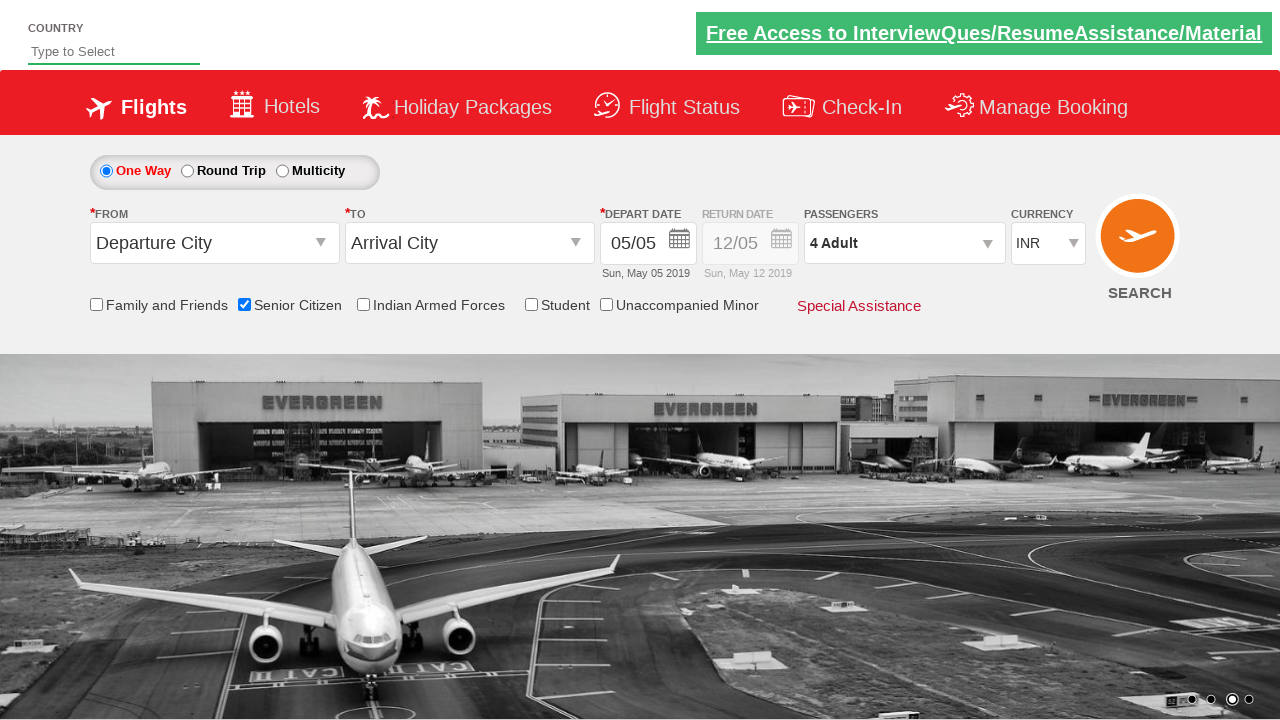

Waited 4000ms before test completion
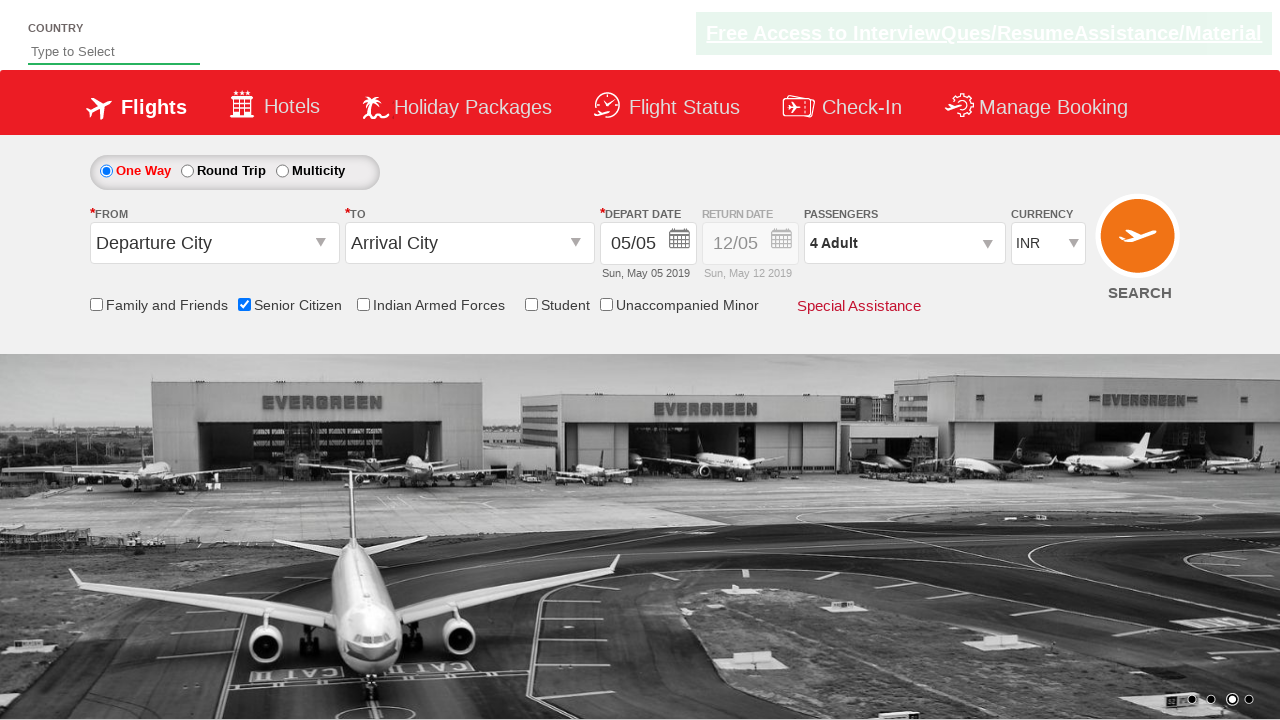

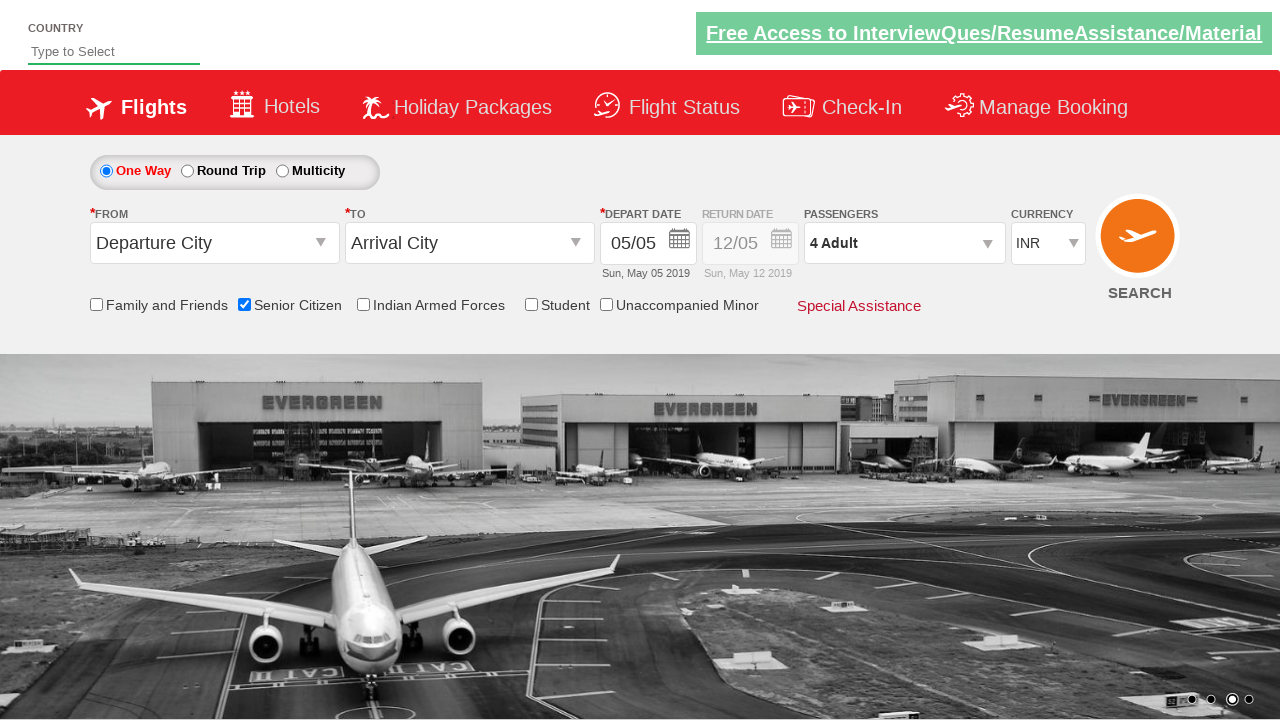